Tests hover functionality by hovering over an avatar image and verifying that the caption/additional user information becomes visible.

Starting URL: http://the-internet.herokuapp.com/hovers

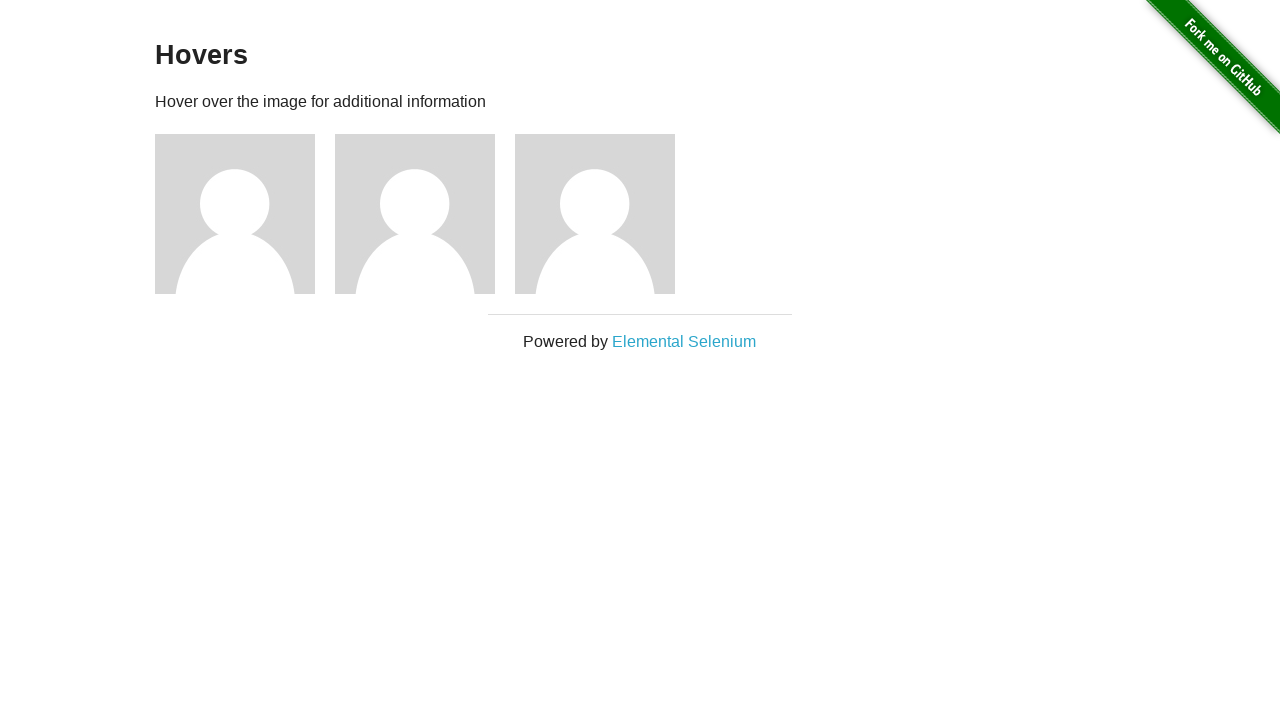

Navigated to hovers page
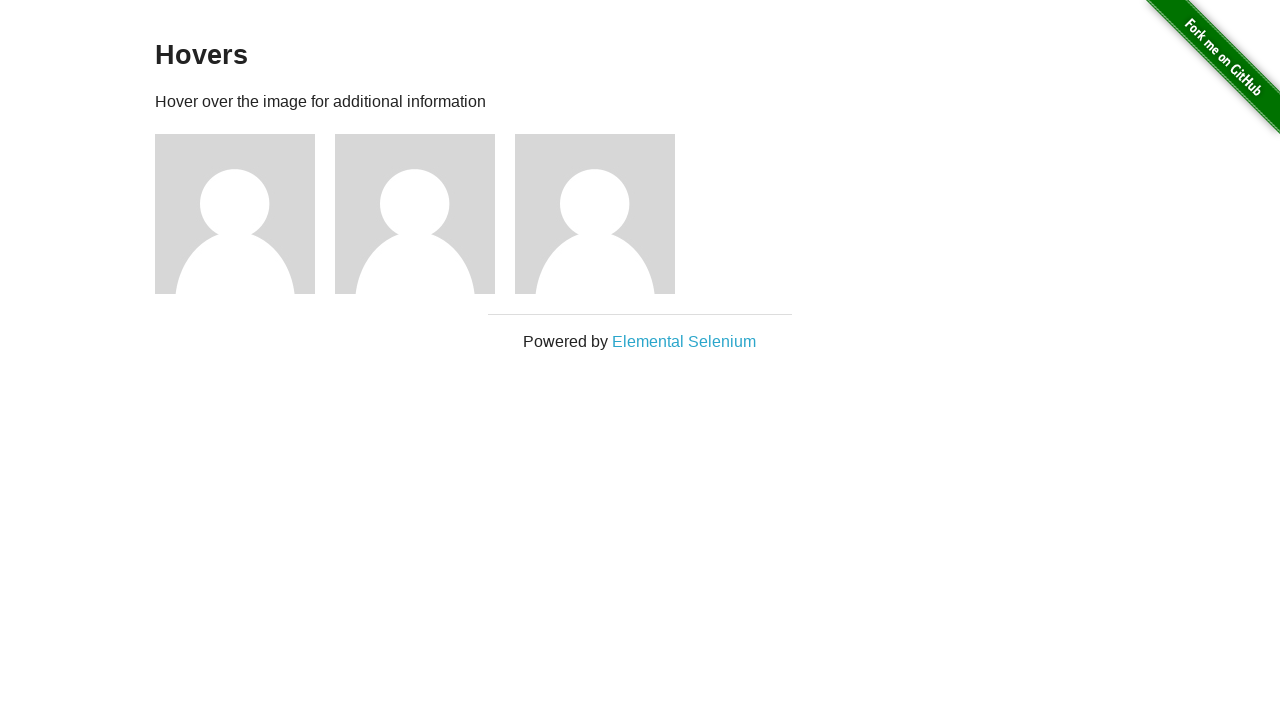

Located first avatar figure element
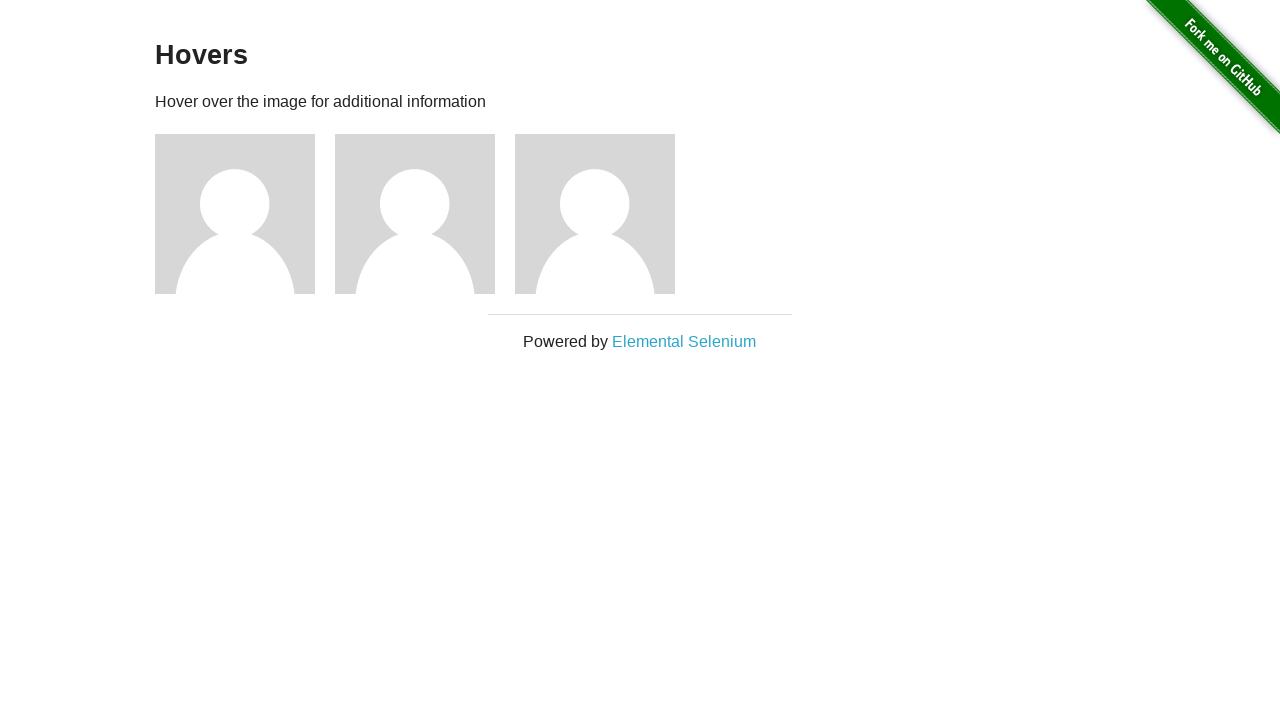

Hovered over avatar image at (245, 214) on .figure >> nth=0
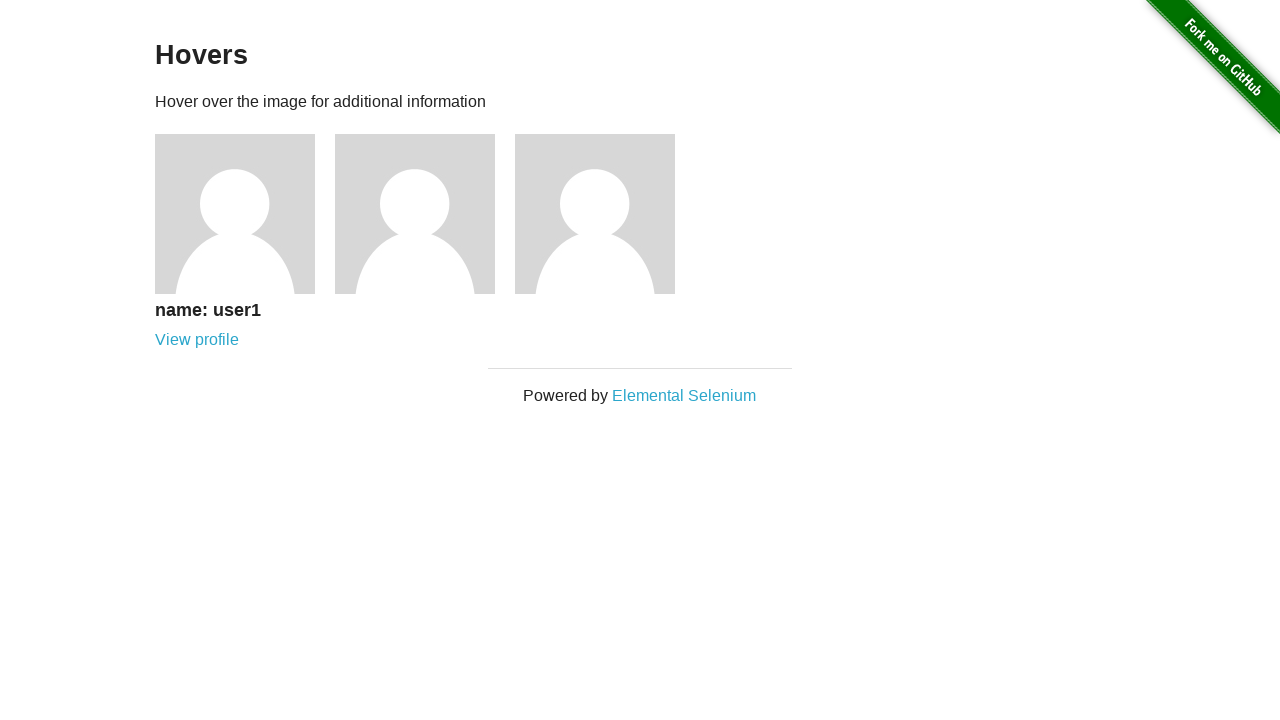

Located avatar caption element
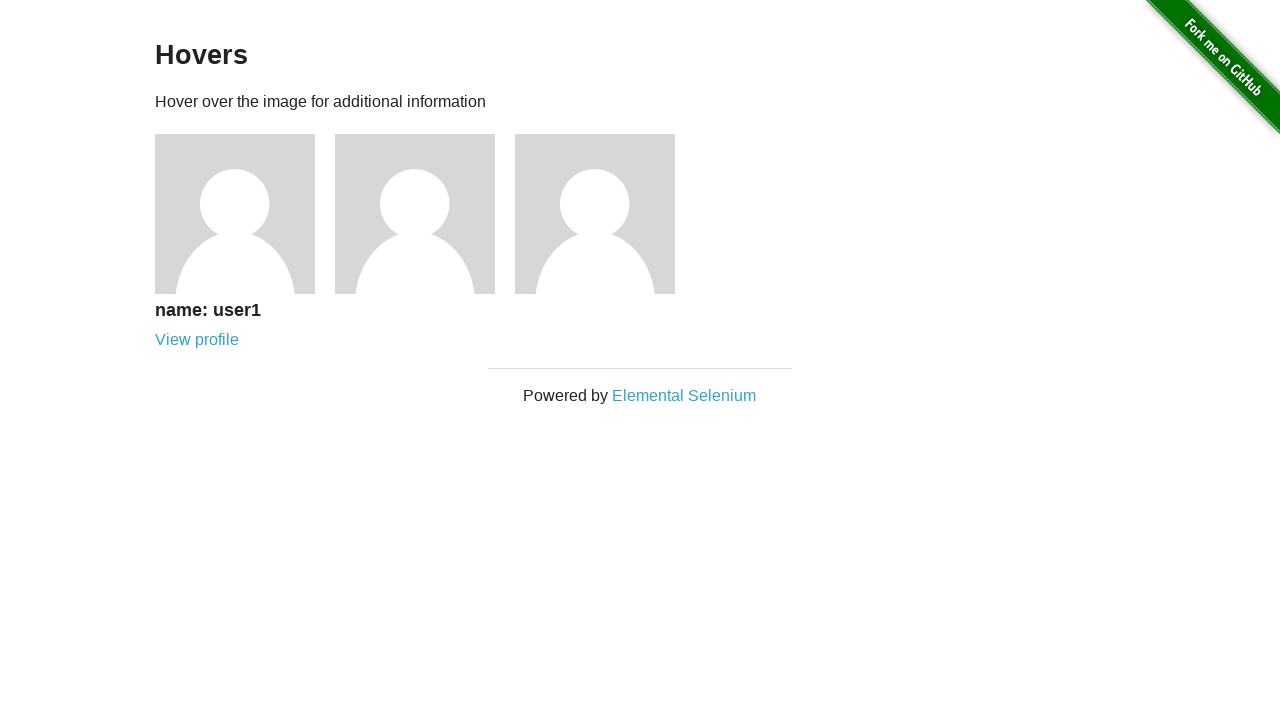

Verified that caption/additional user information is now visible
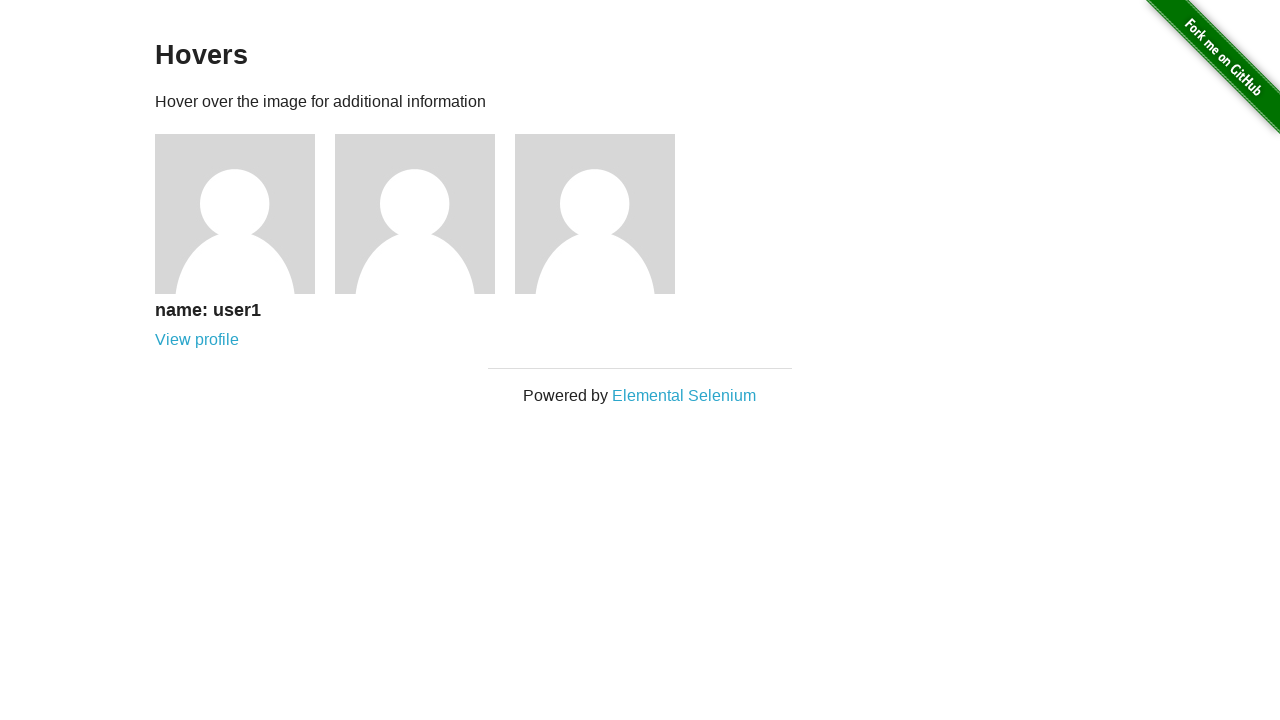

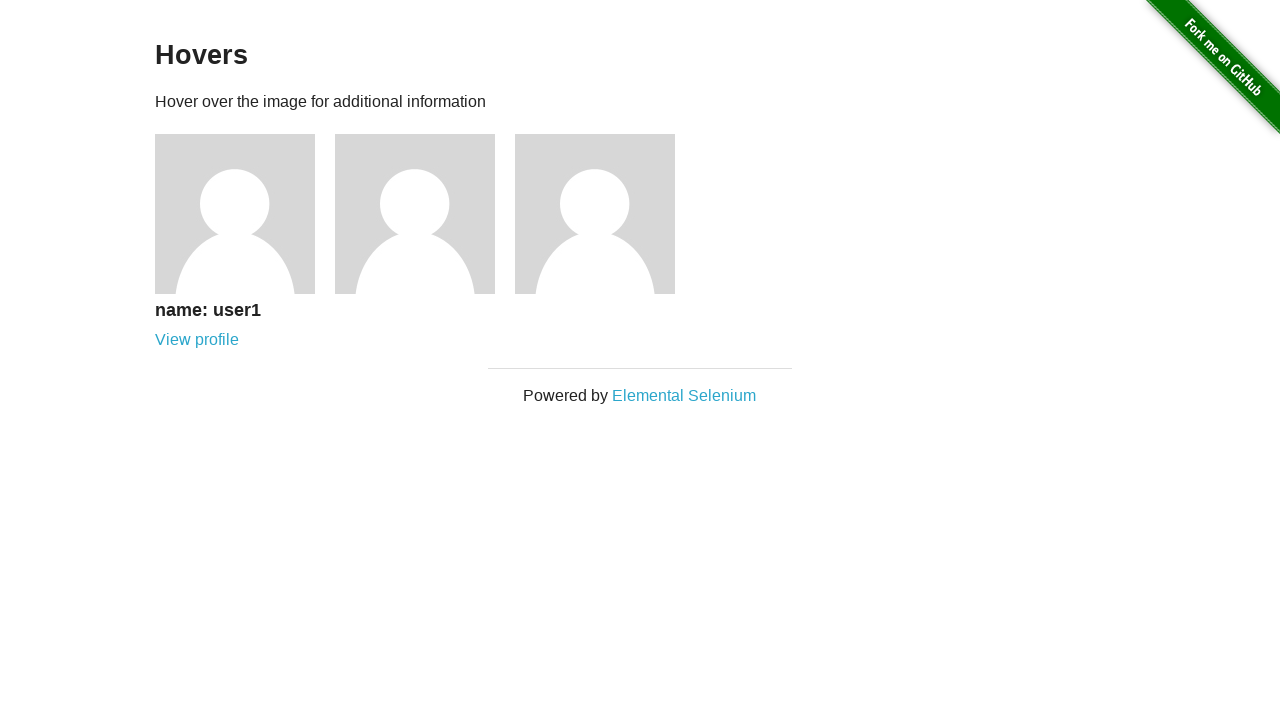